Tests browser back navigation by clicking a button to navigate to a new page, then using the browser back function to return to the previous page

Starting URL: http://demoaut.katalon.com/

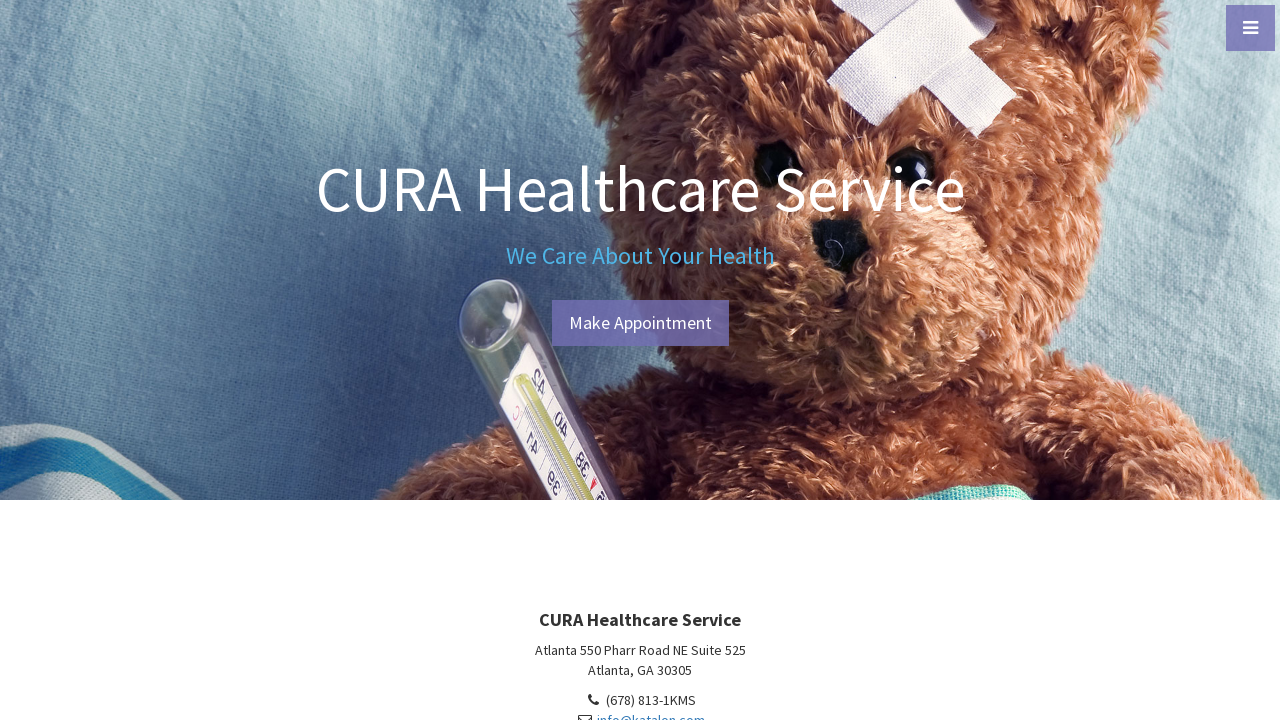

Clicked 'Make Appointment' button to navigate to appointment page at (640, 323) on a#btn-make-appointment, a:has-text('Make Appointment'), [id*='MakeAppointment']
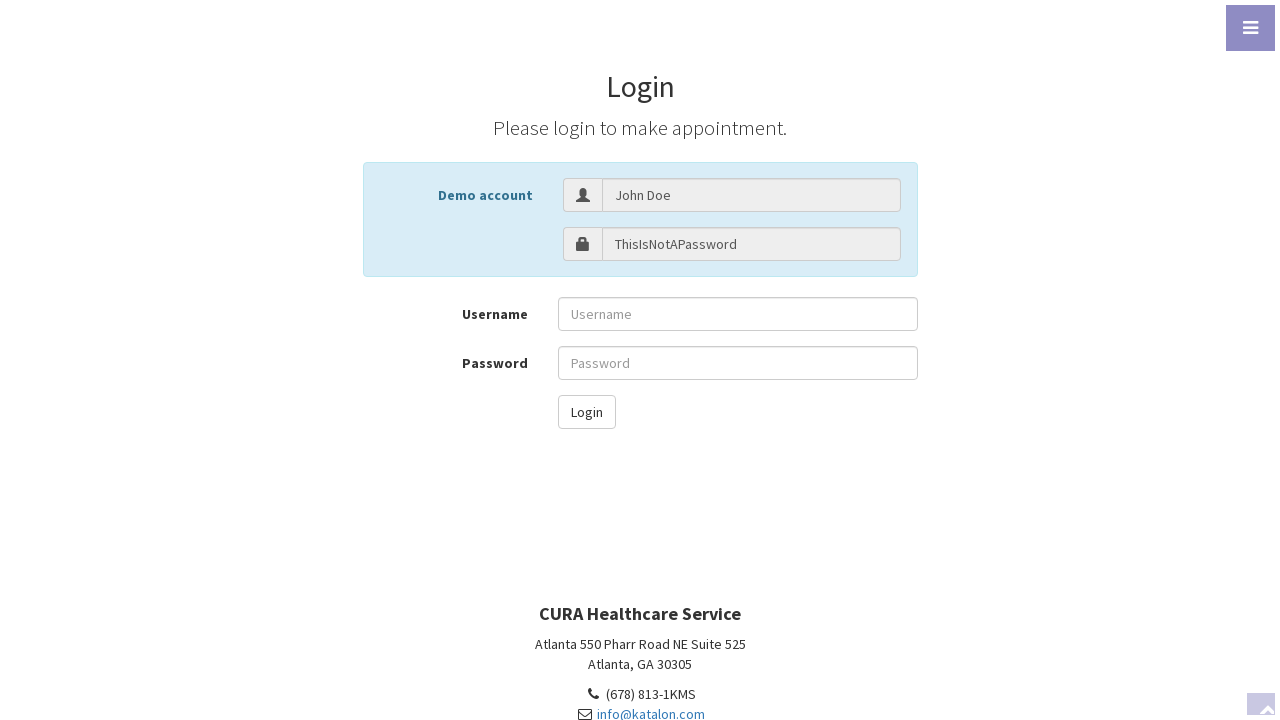

Waited for appointment page to fully load
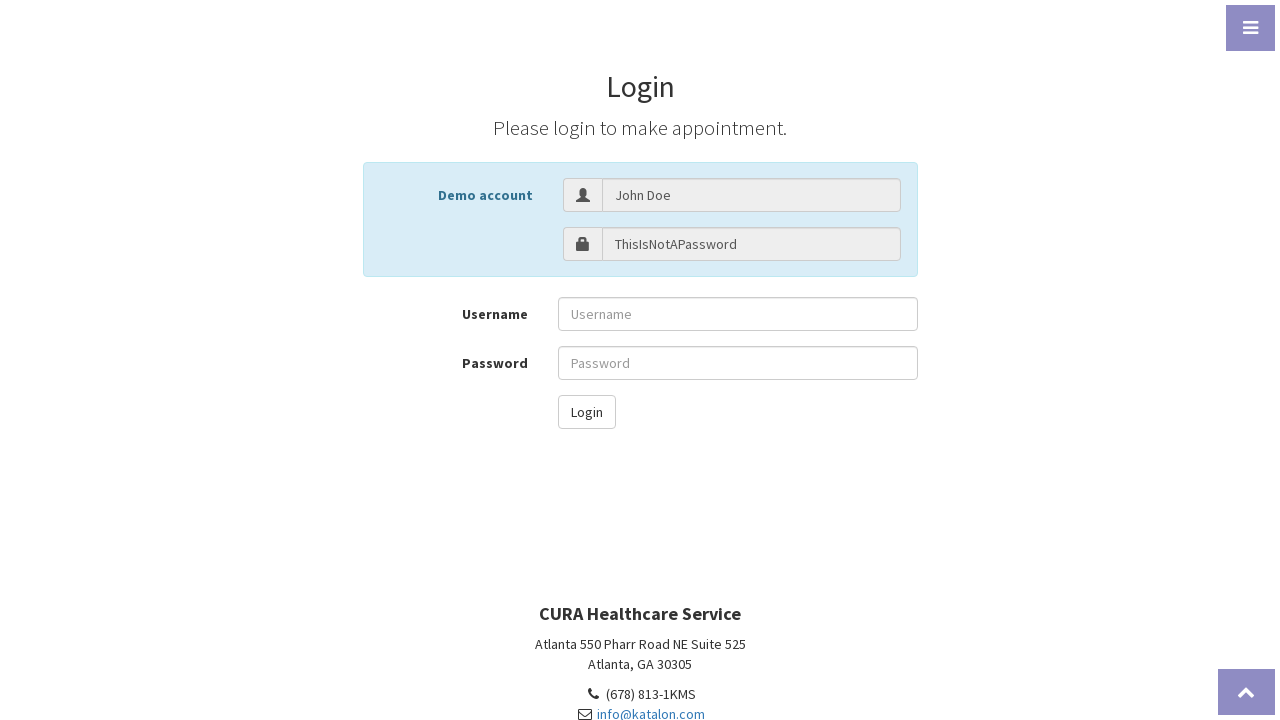

Used browser back button to return to previous page
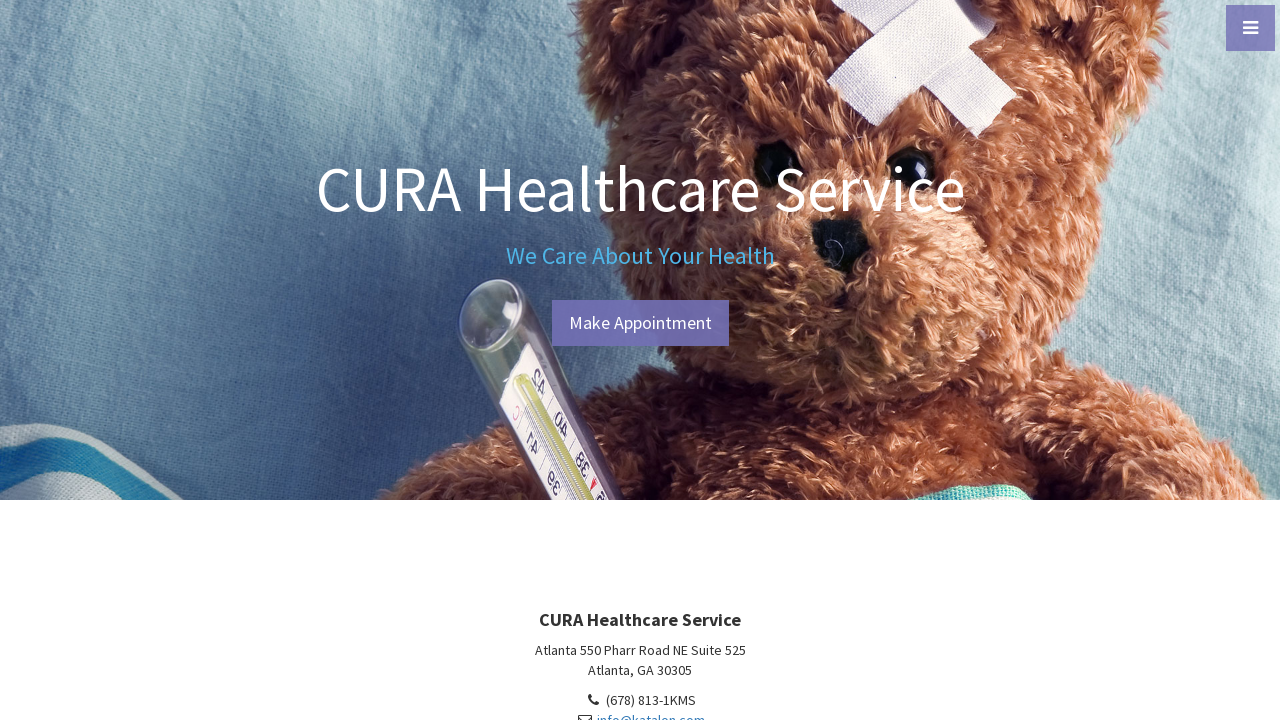

Waited for back navigation to complete and page to fully load
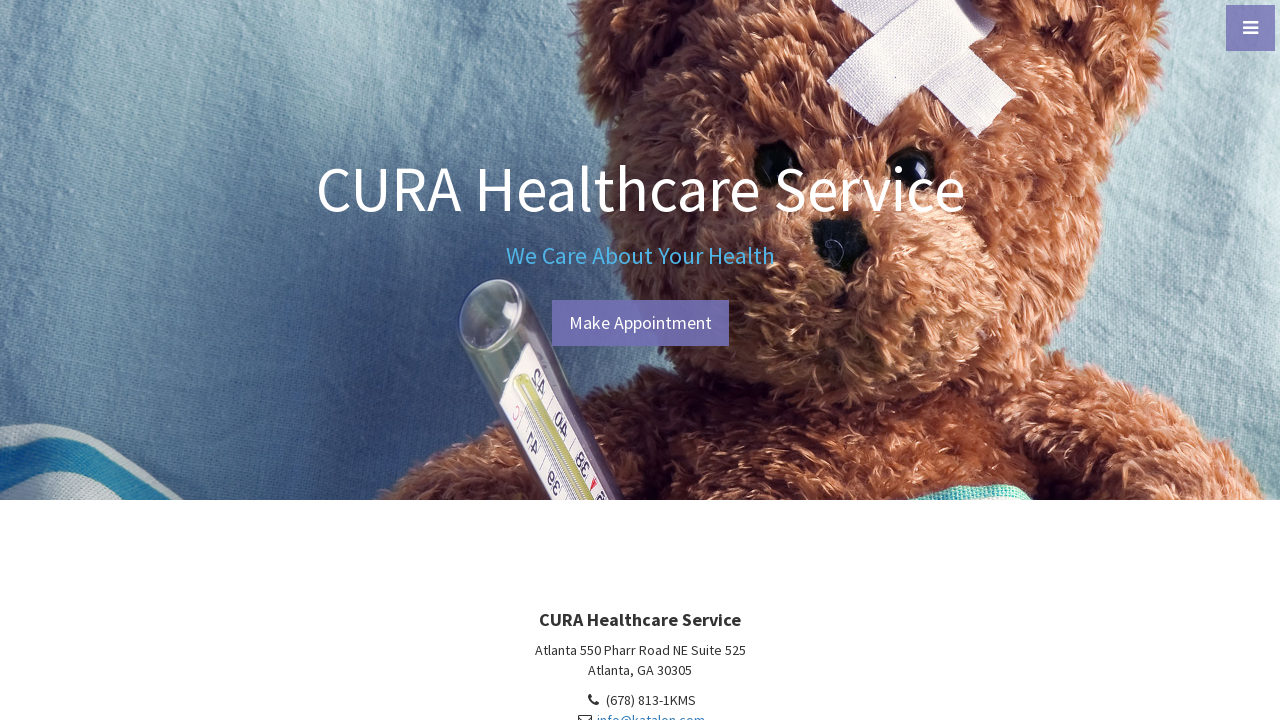

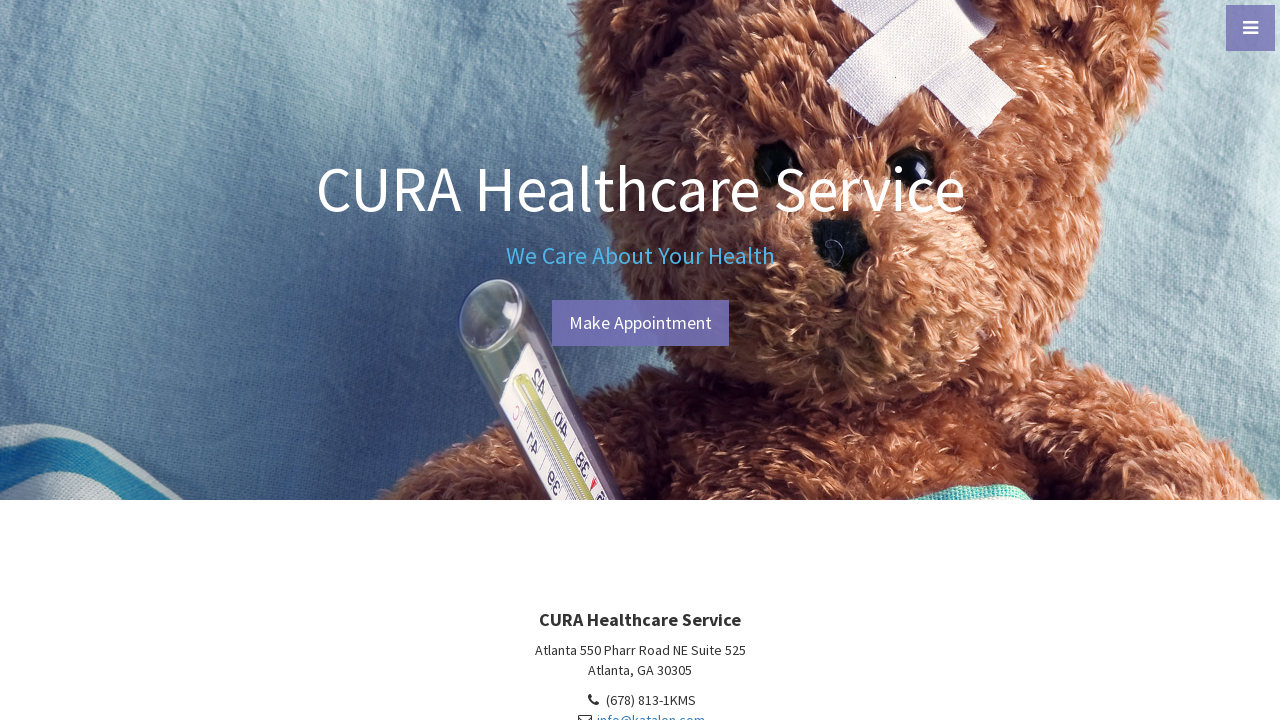